Tests a data types form by filling in various fields (name, address, email, phone, city, country, job, company) while leaving zip-code empty, submitting the form, and verifying that the zip-code field shows an error (red highlight) while other fields show success (green highlight).

Starting URL: https://bonigarcia.dev/selenium-webdriver-java/data-types.html

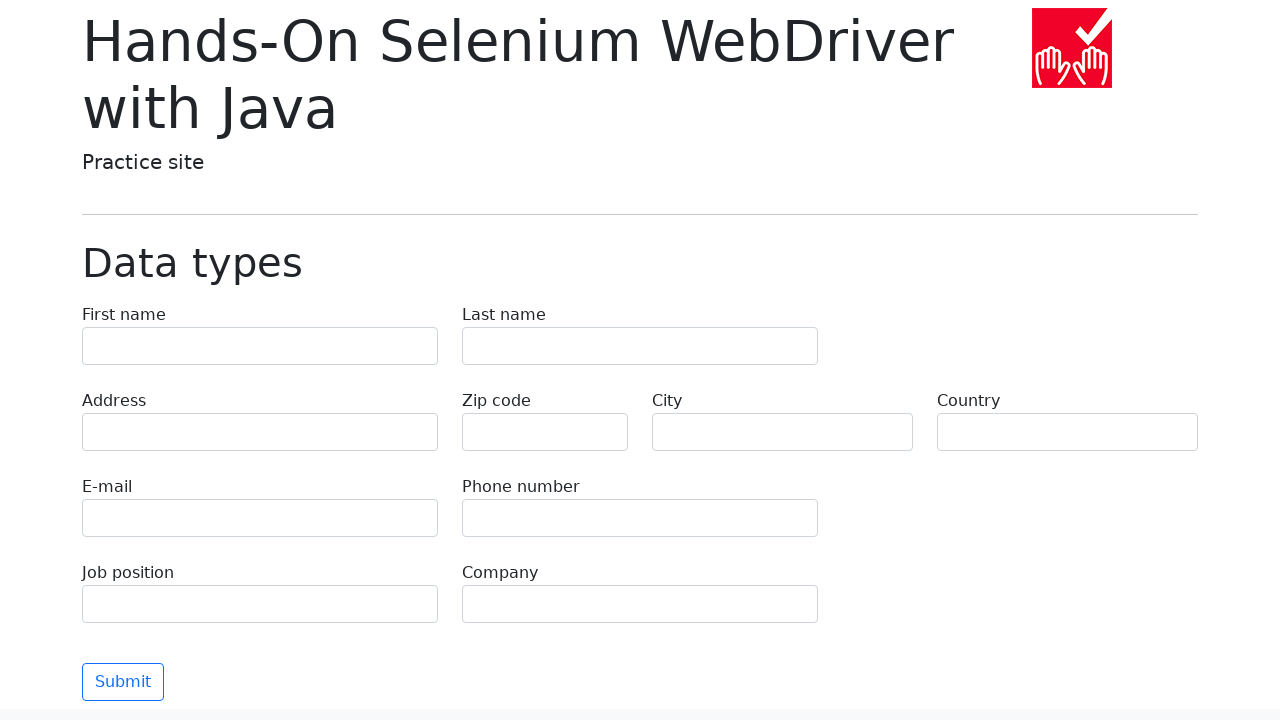

Filled first name field with 'Иван' on input[name='first-name']
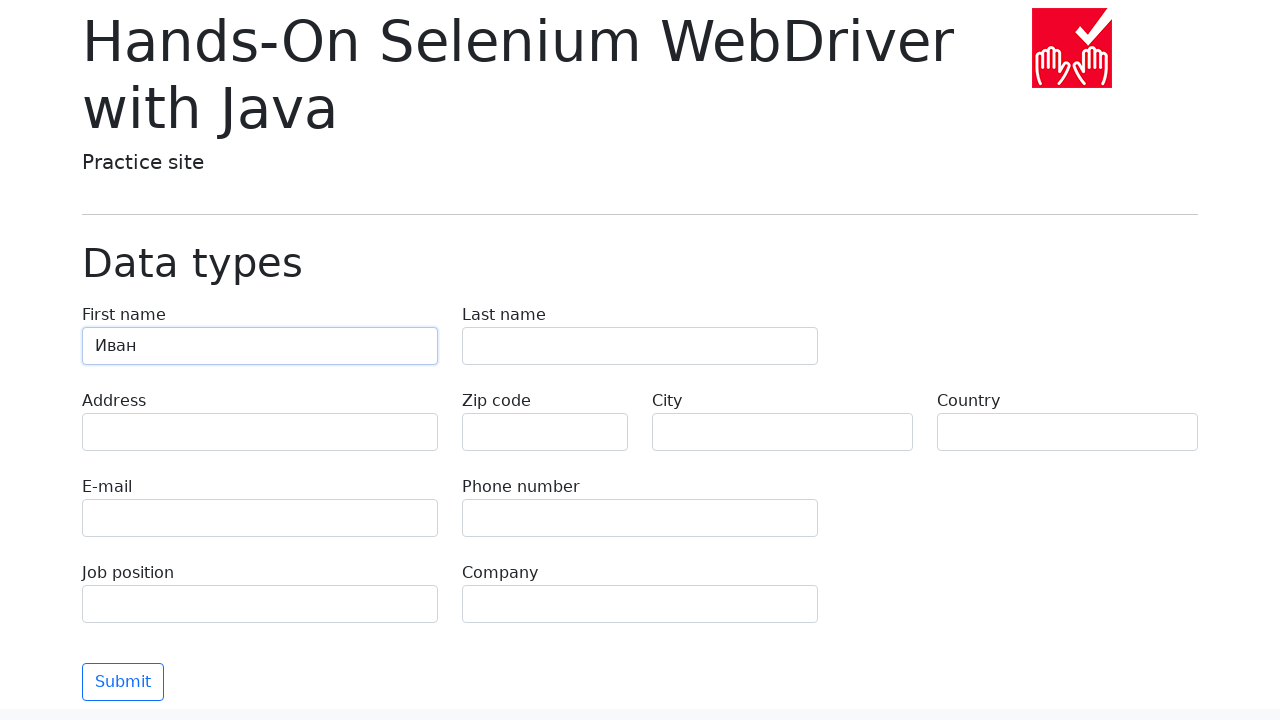

Filled last name field with 'Петров' on input[name='last-name']
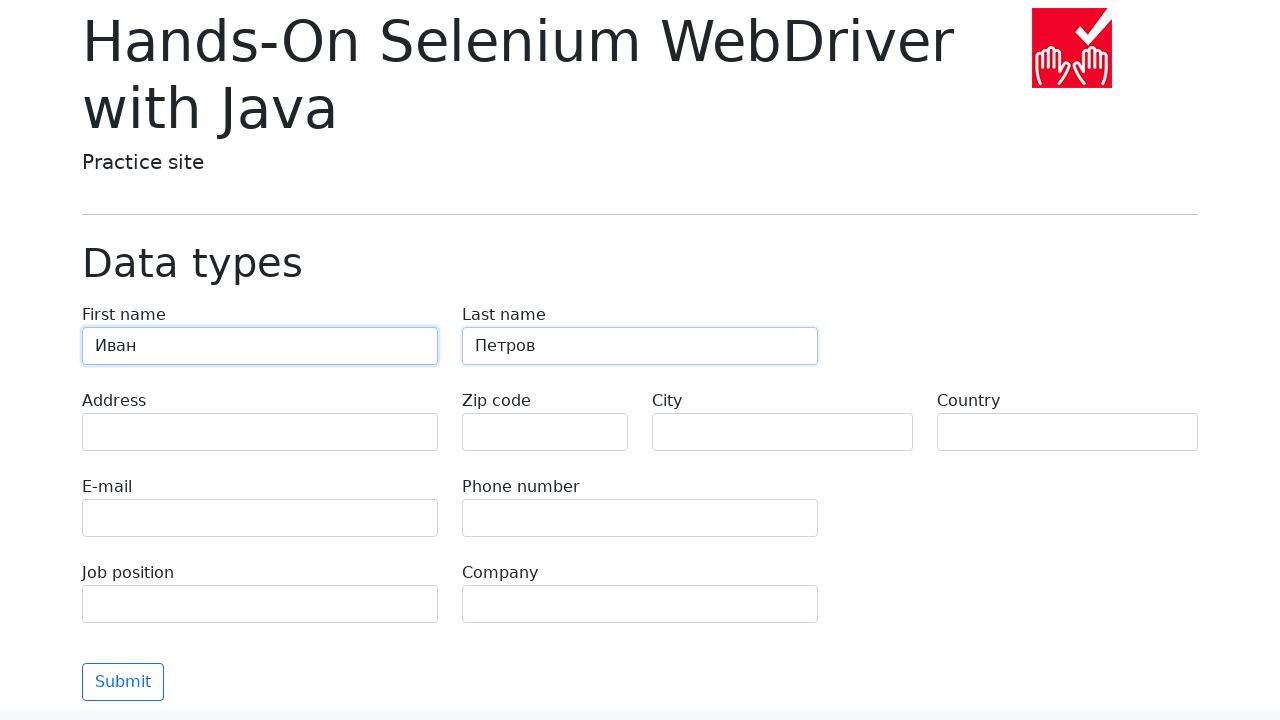

Filled address field with 'Ленина, 55-3' on input[name='address']
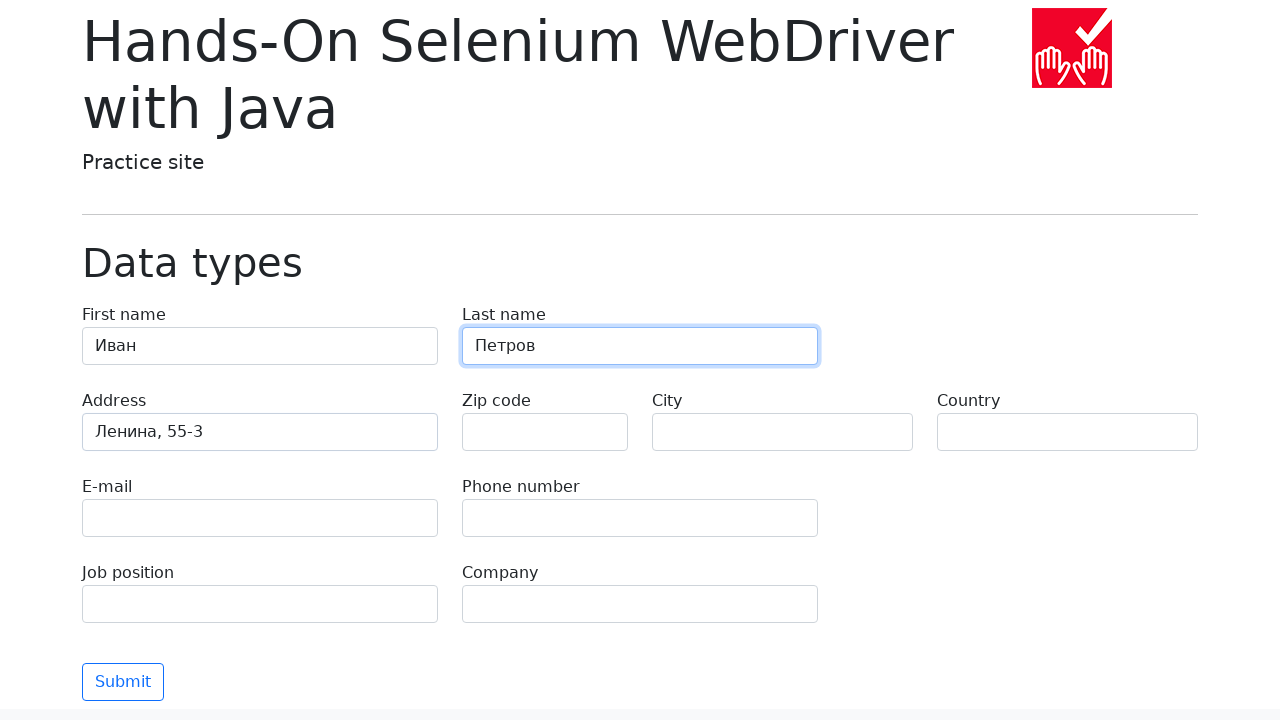

Filled email field with 'test@skypro.com' on input[name='e-mail']
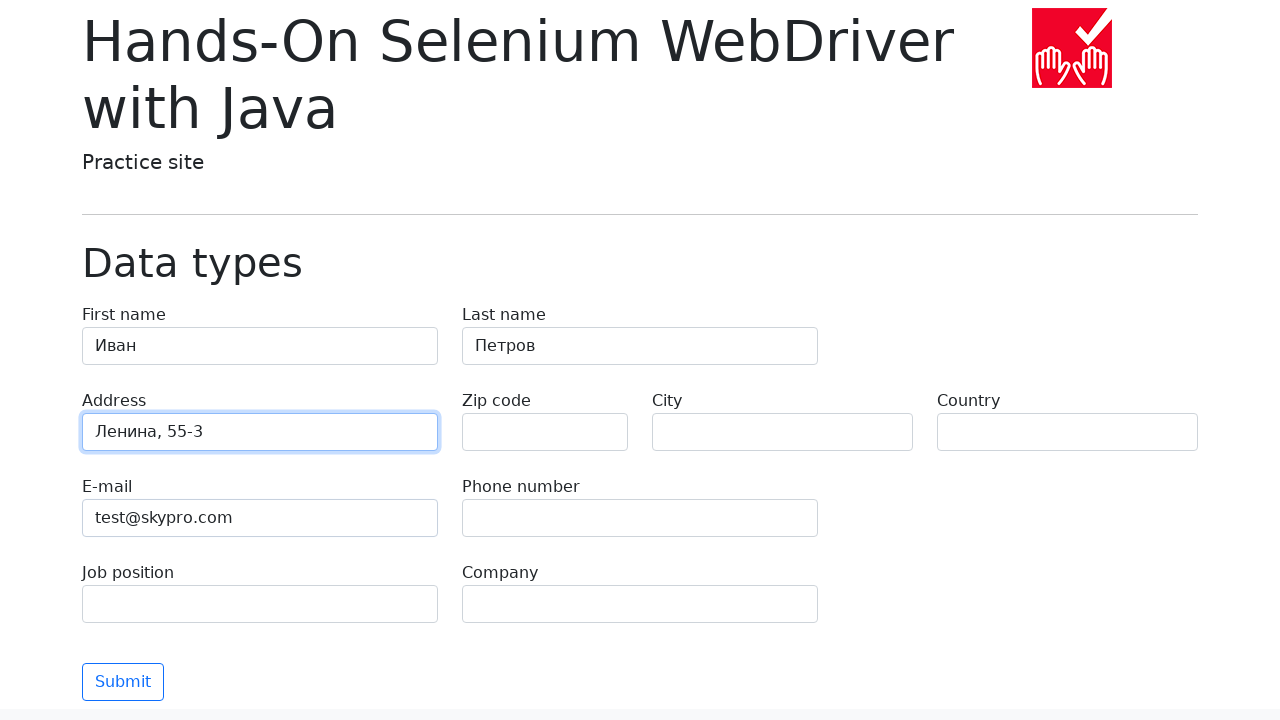

Filled phone field with '+7985899998787' on input[name='phone']
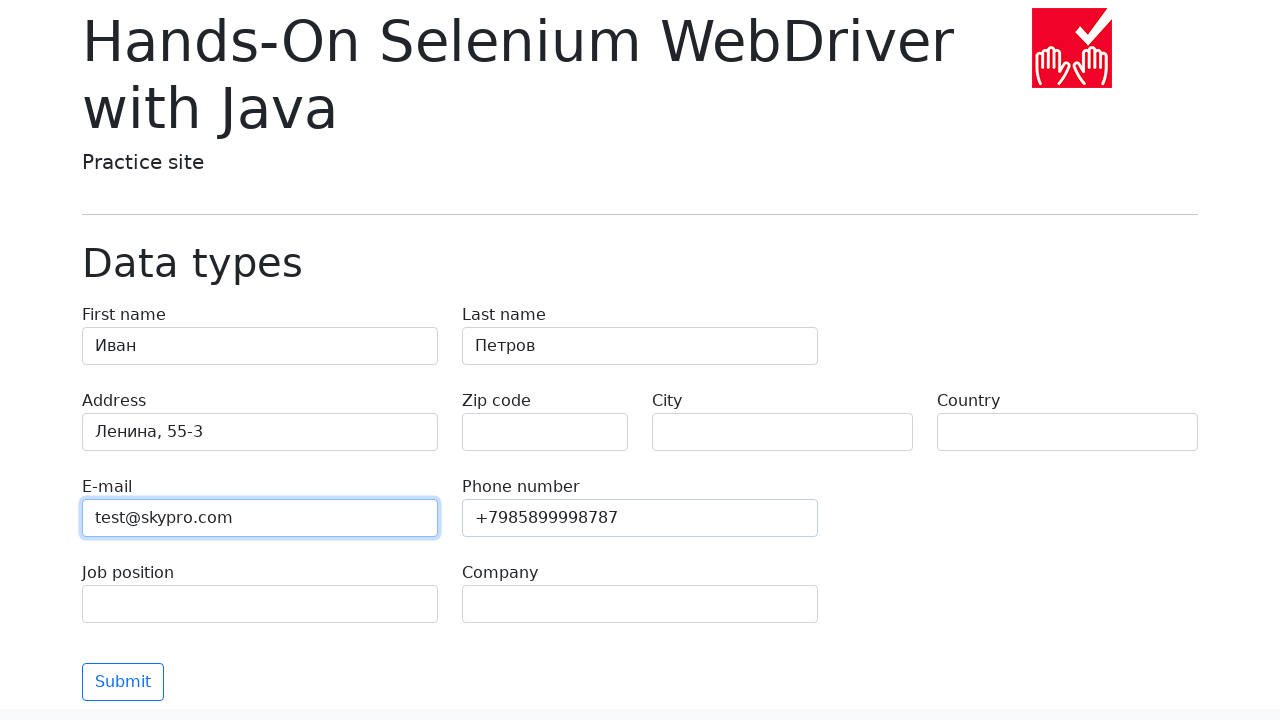

Cleared zip-code field (left empty) on input[name='zip-code']
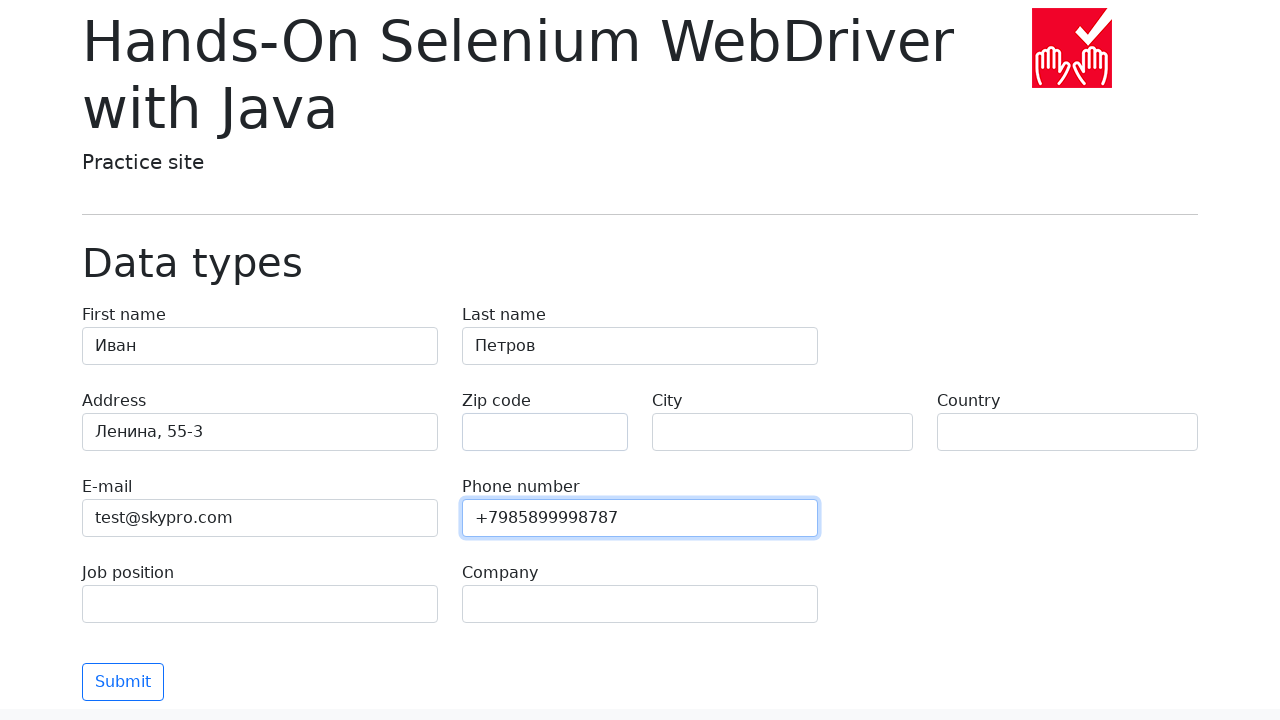

Filled city field with 'Москва' on input[name='city']
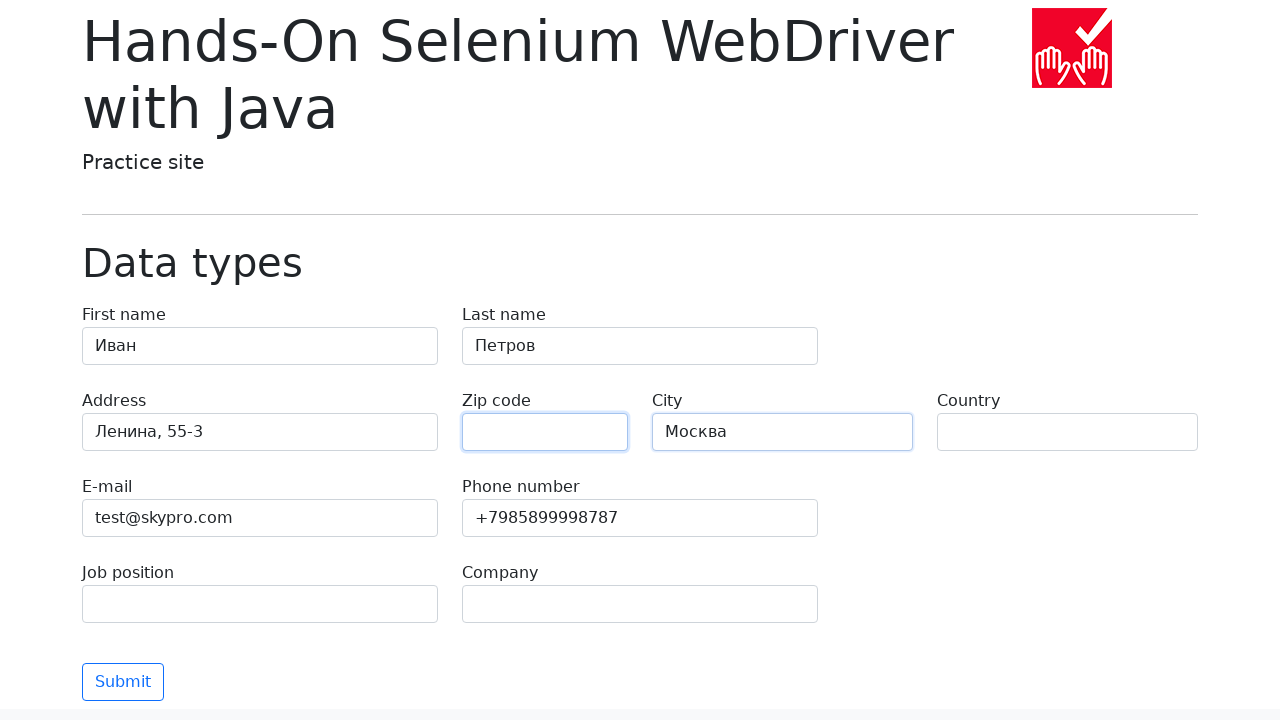

Filled country field with 'Россия' on input[name='country']
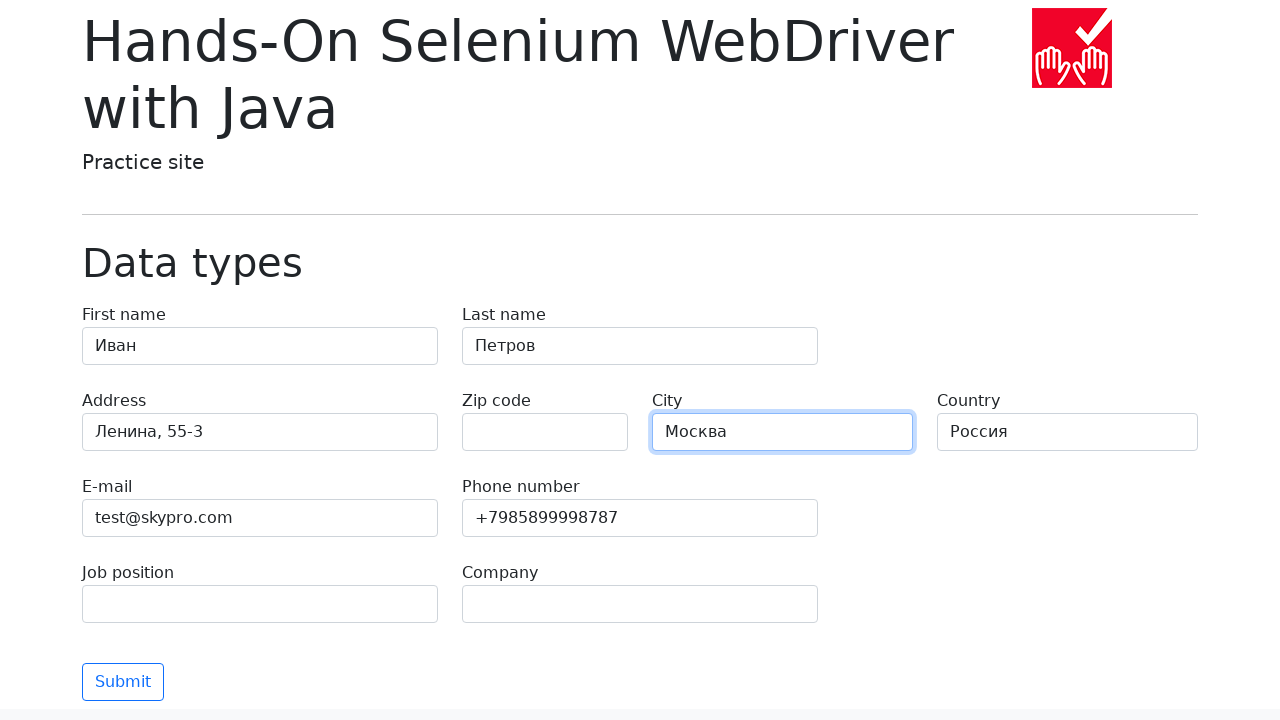

Filled job position field with 'QA' on input[name='job-position']
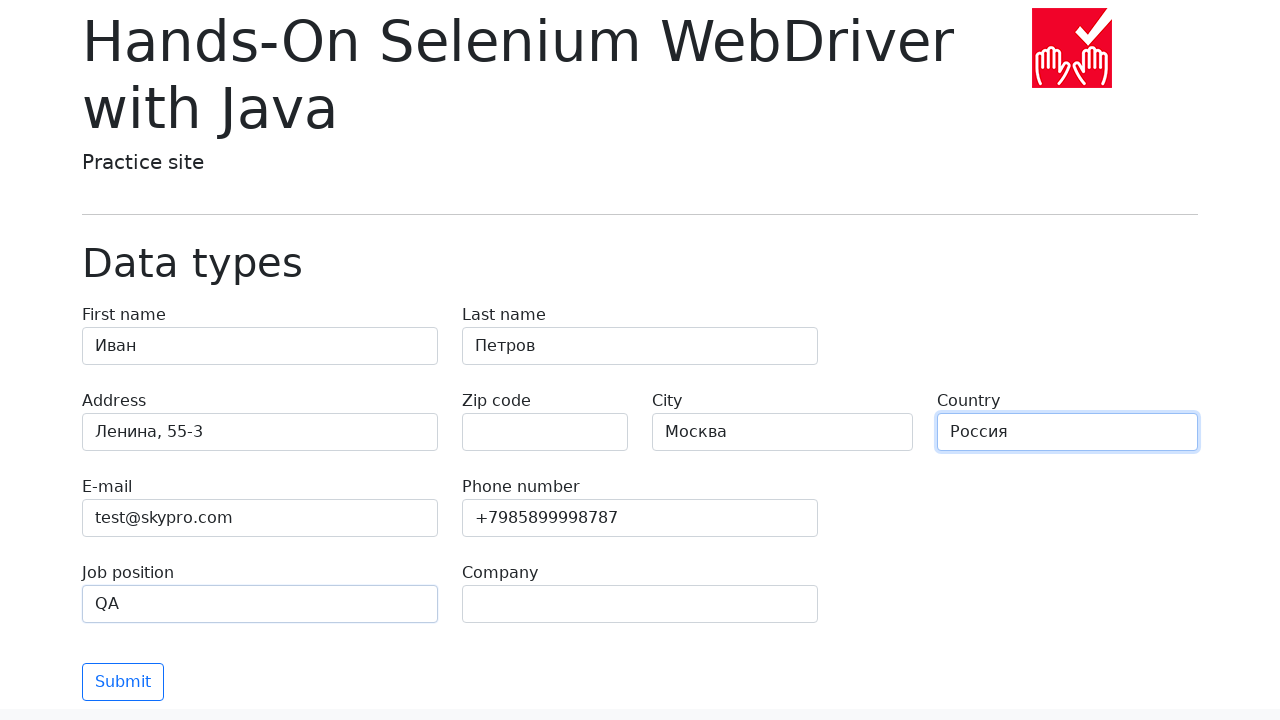

Filled company field with 'SkyPro' on input[name='company']
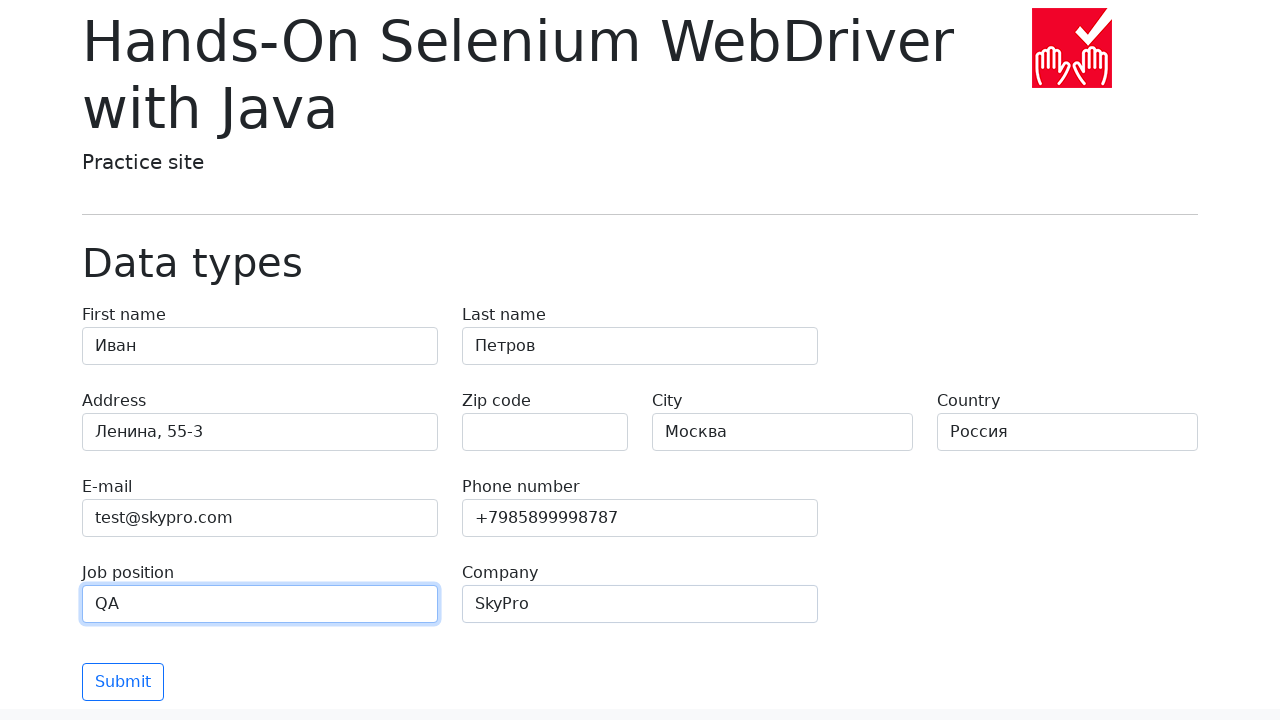

Clicked submit button at (123, 682) on .btn.btn-outline-primary.mt-3
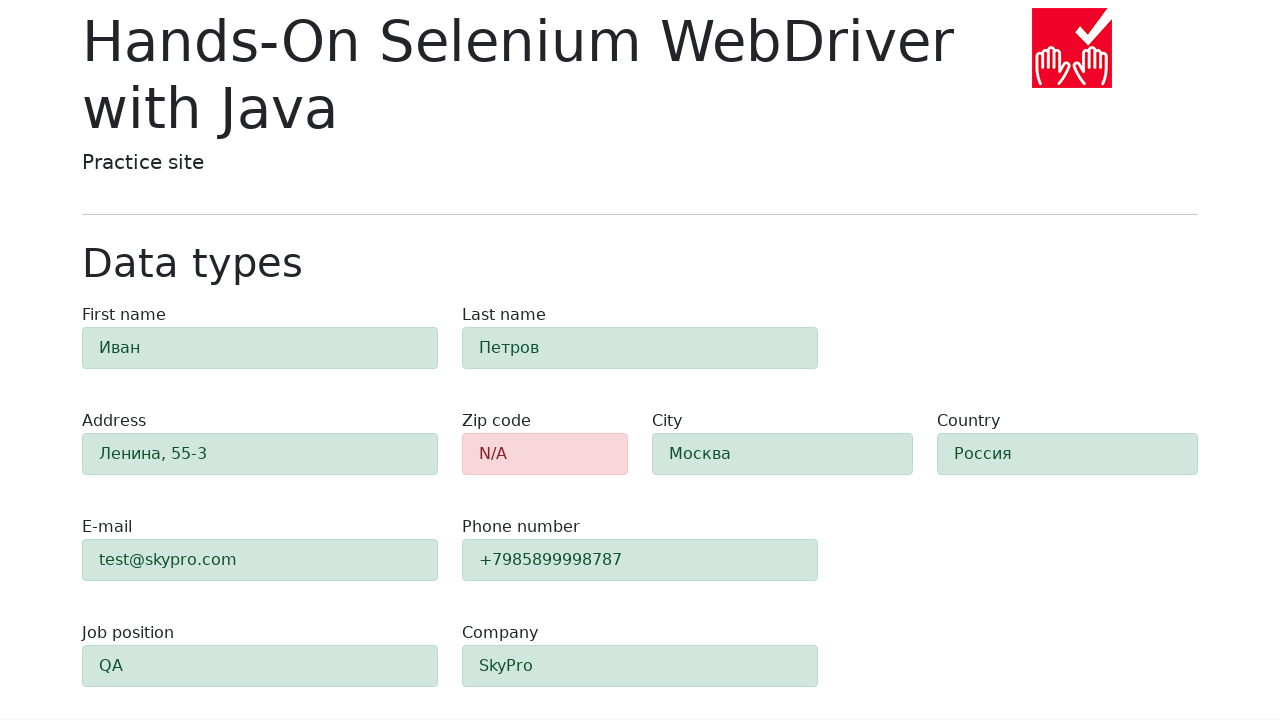

Form validation results appeared
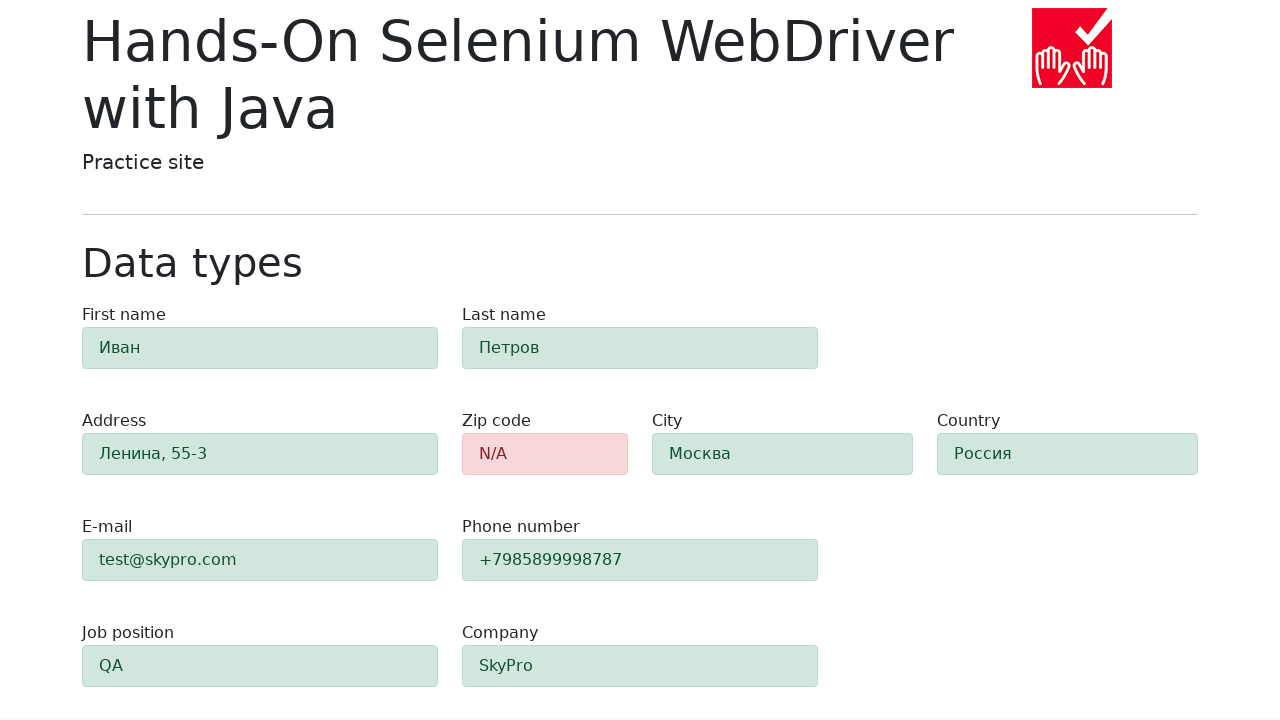

Verified zip-code field shows error (alert-danger class)
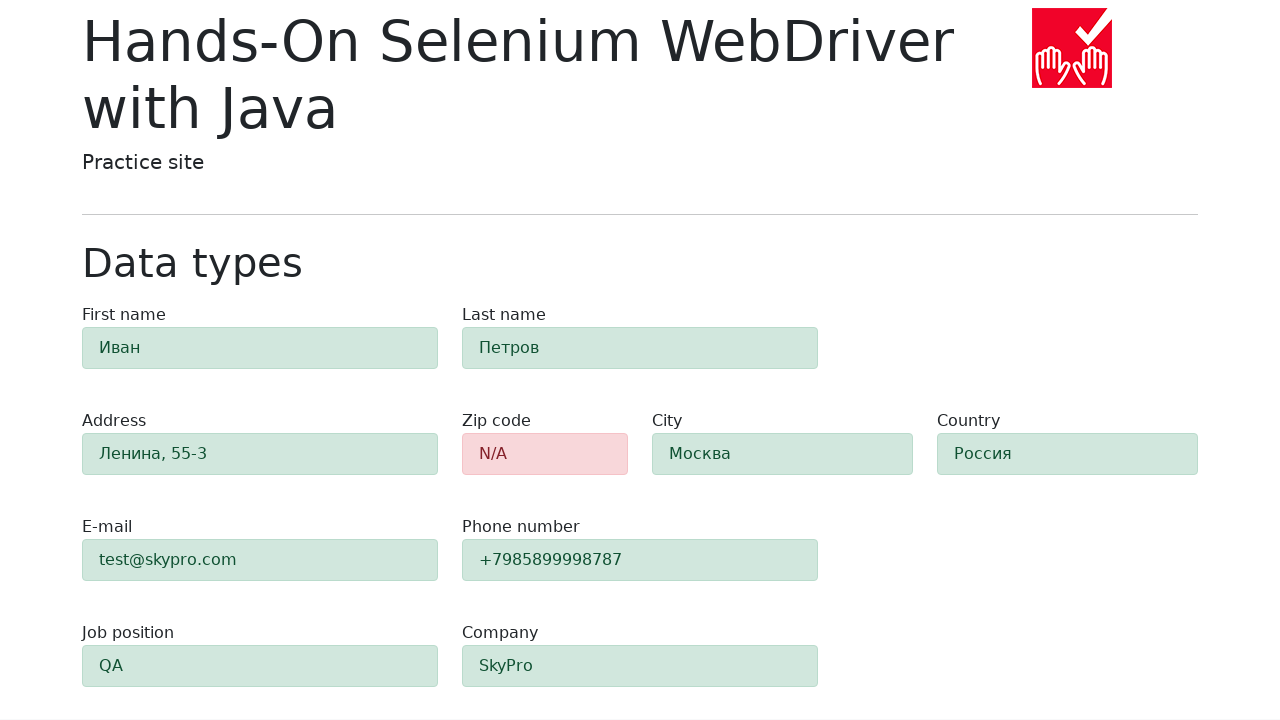

Verified 9 fields are highlighted green (alert-success)
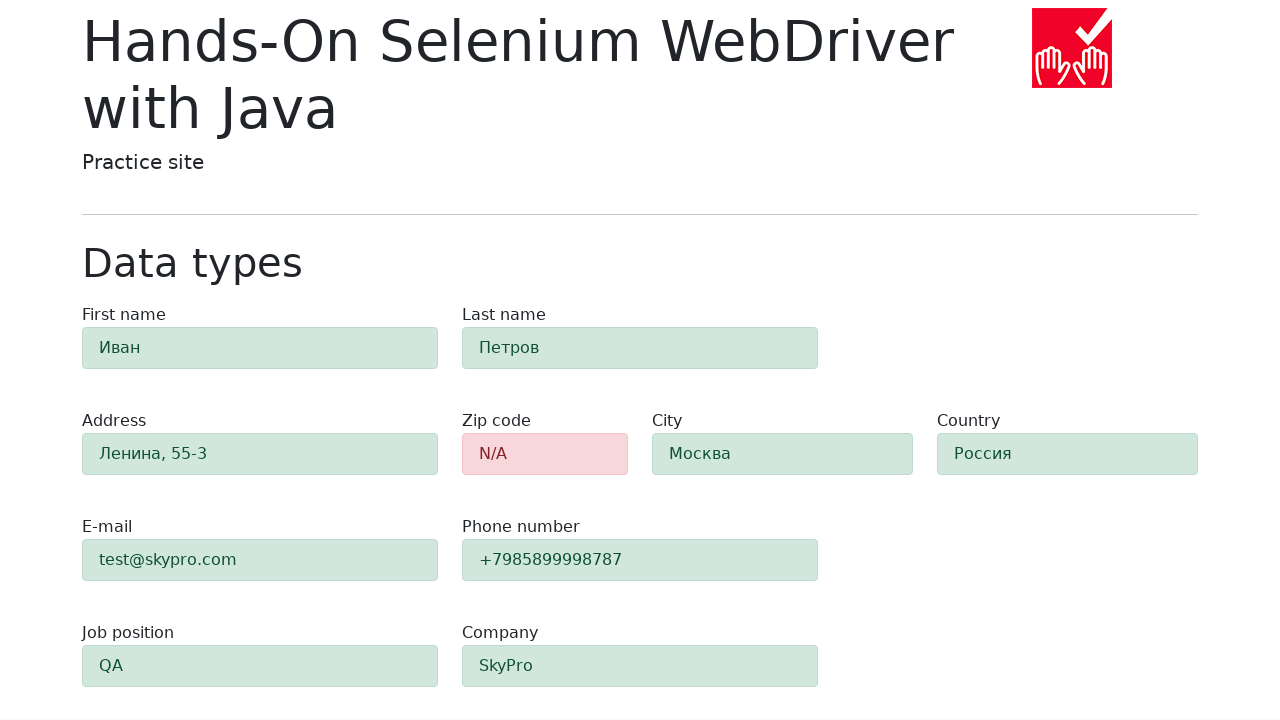

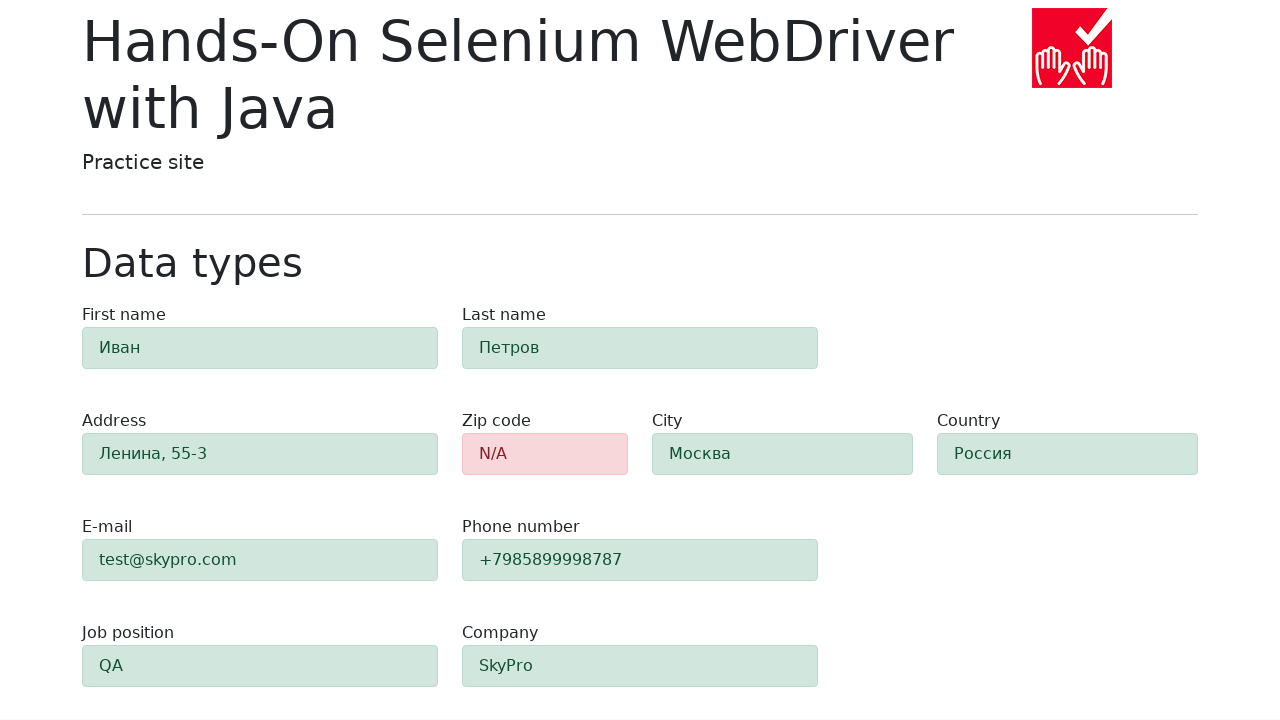